Tests console logging functionality by clicking buttons that trigger console.log and console.error messages and verifying they are captured

Starting URL: https://www.selenium.dev/selenium/web/bidi/logEntryAdded.html

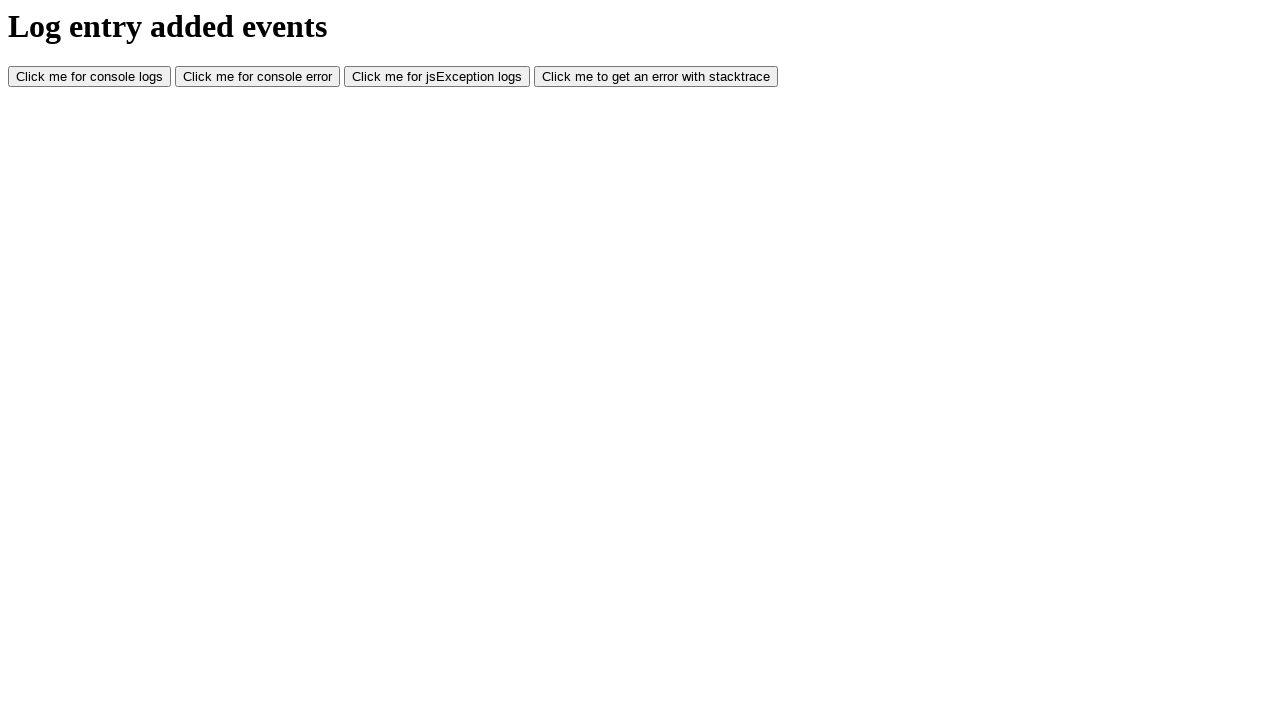

Clicked button that triggers console.log at (90, 77) on #consoleLog
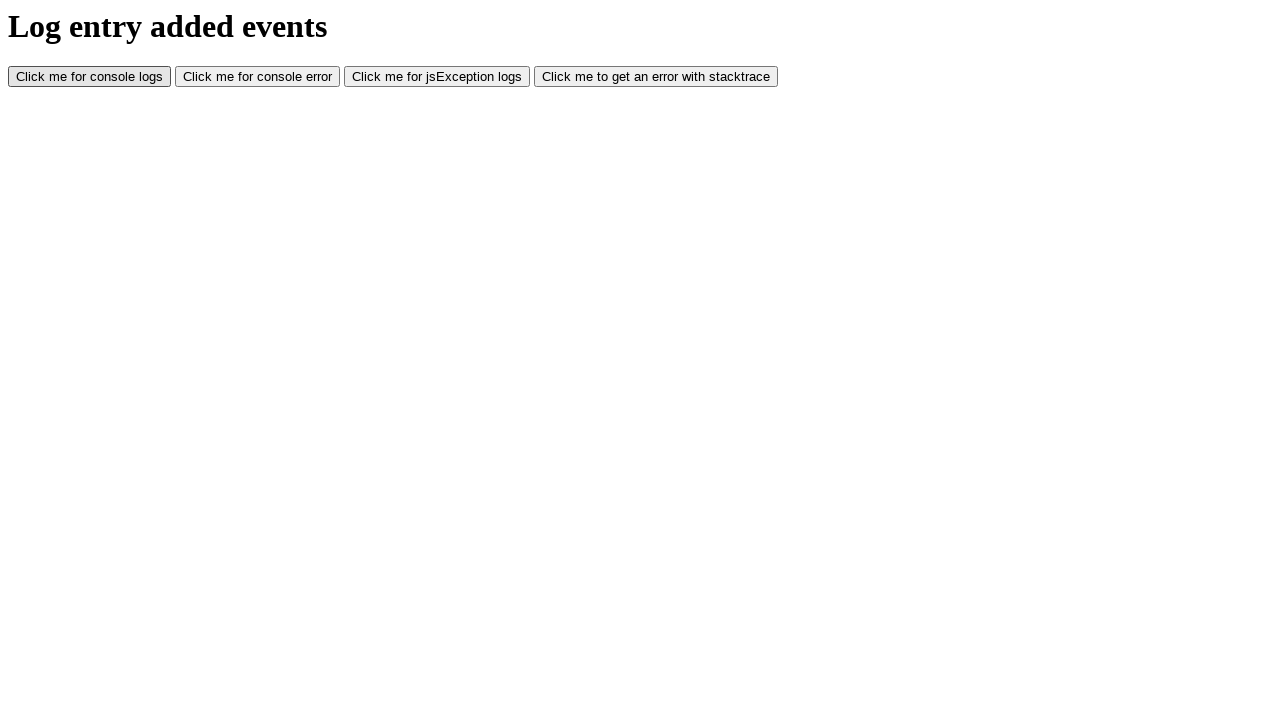

Clicked button that triggers console.error at (258, 77) on #consoleError
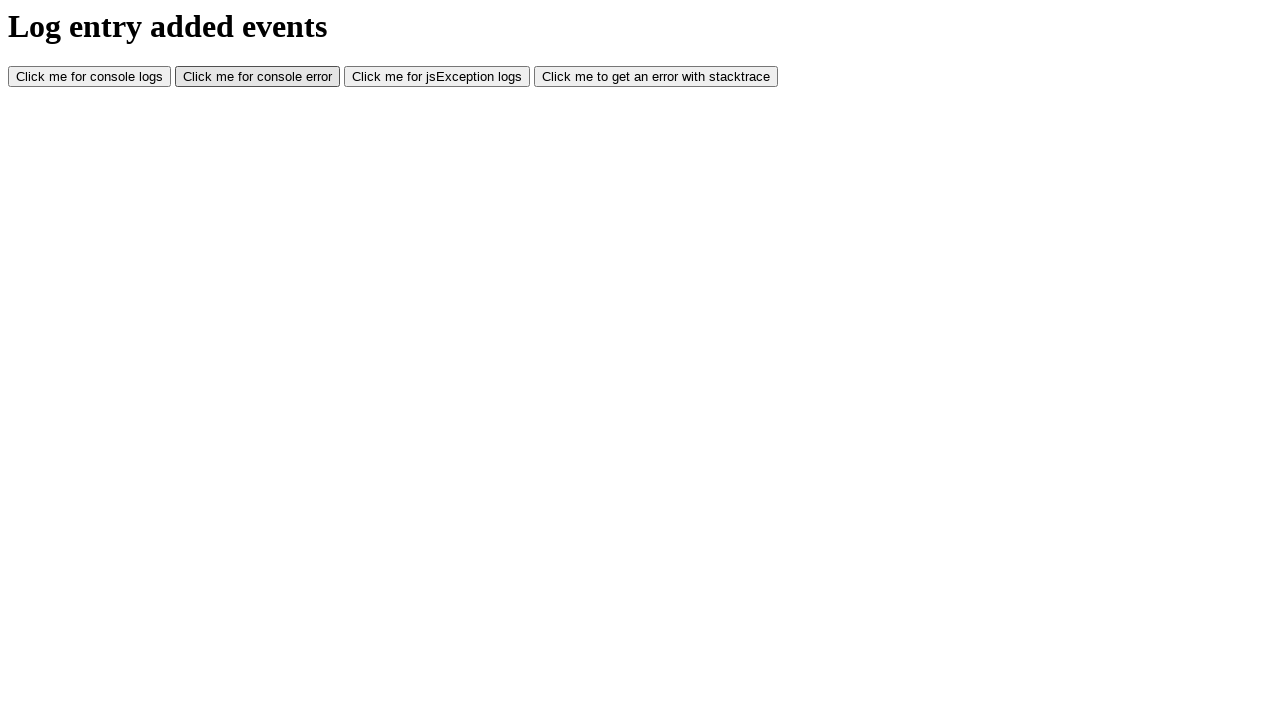

Waited for console messages to be logged
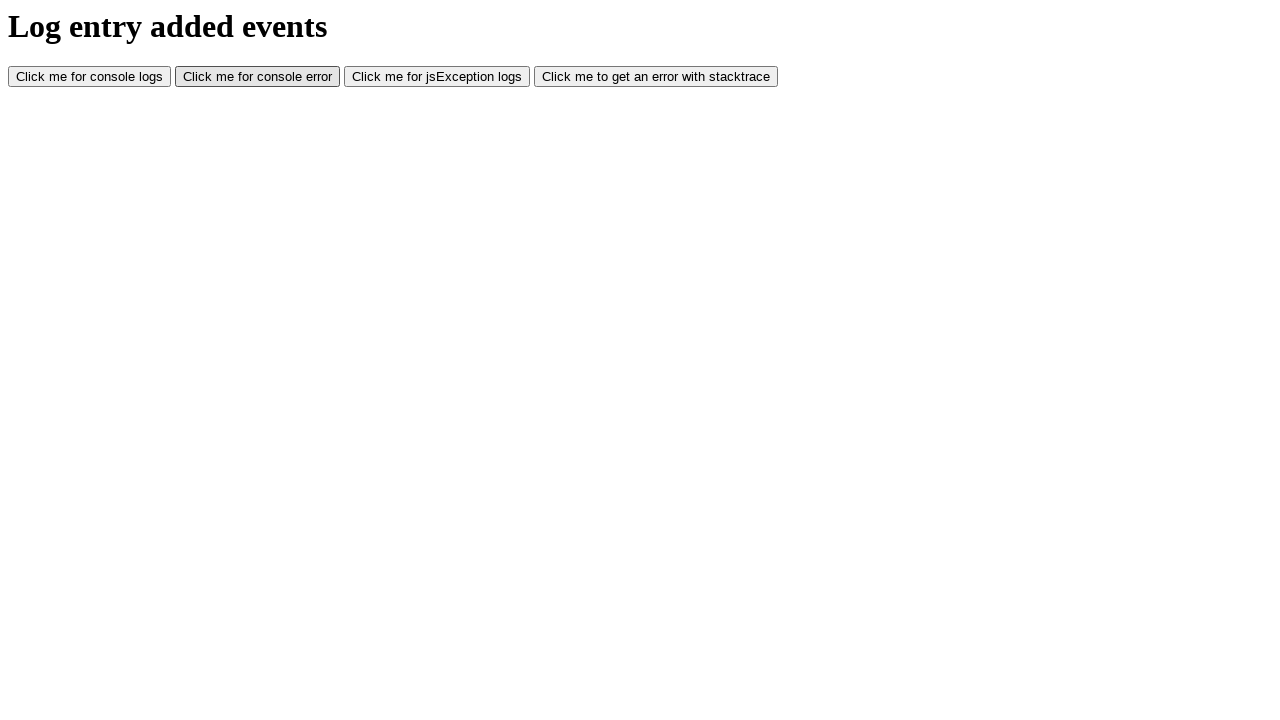

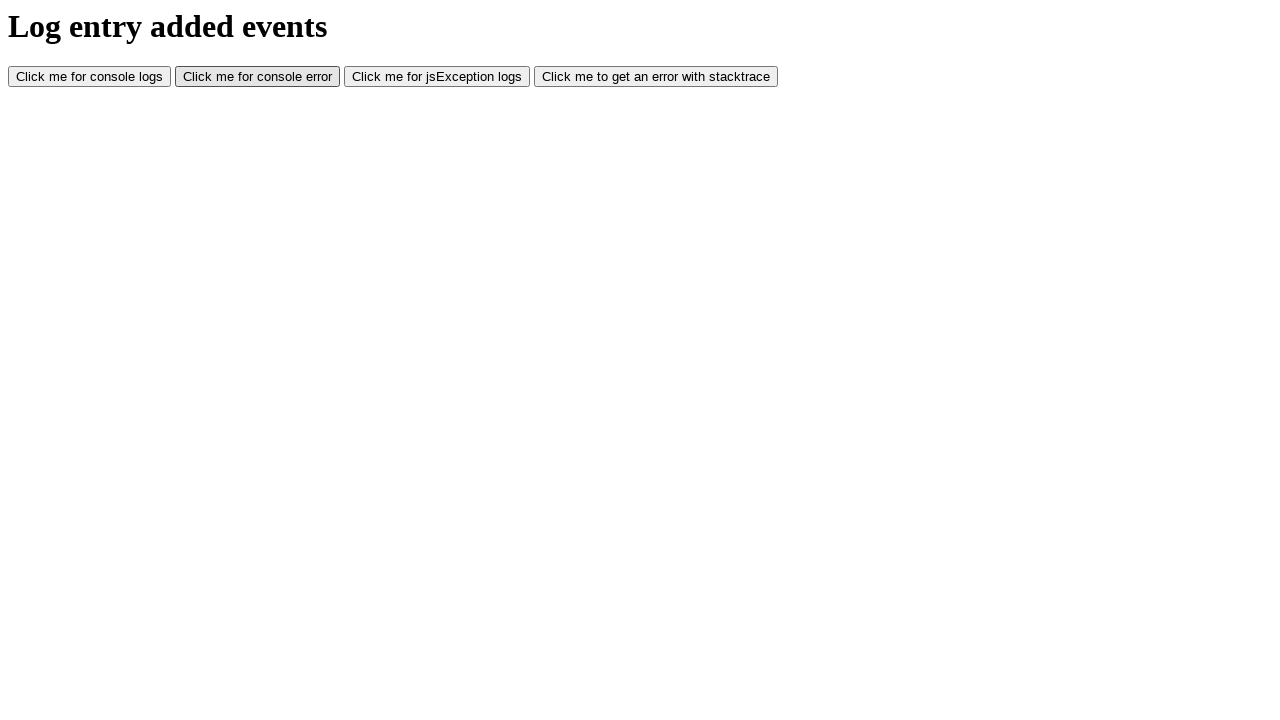